Navigates to All Courses page and verifies that course listings with captions and entry titles are displayed on the page.

Starting URL: https://alchemy.hguy.co/lms

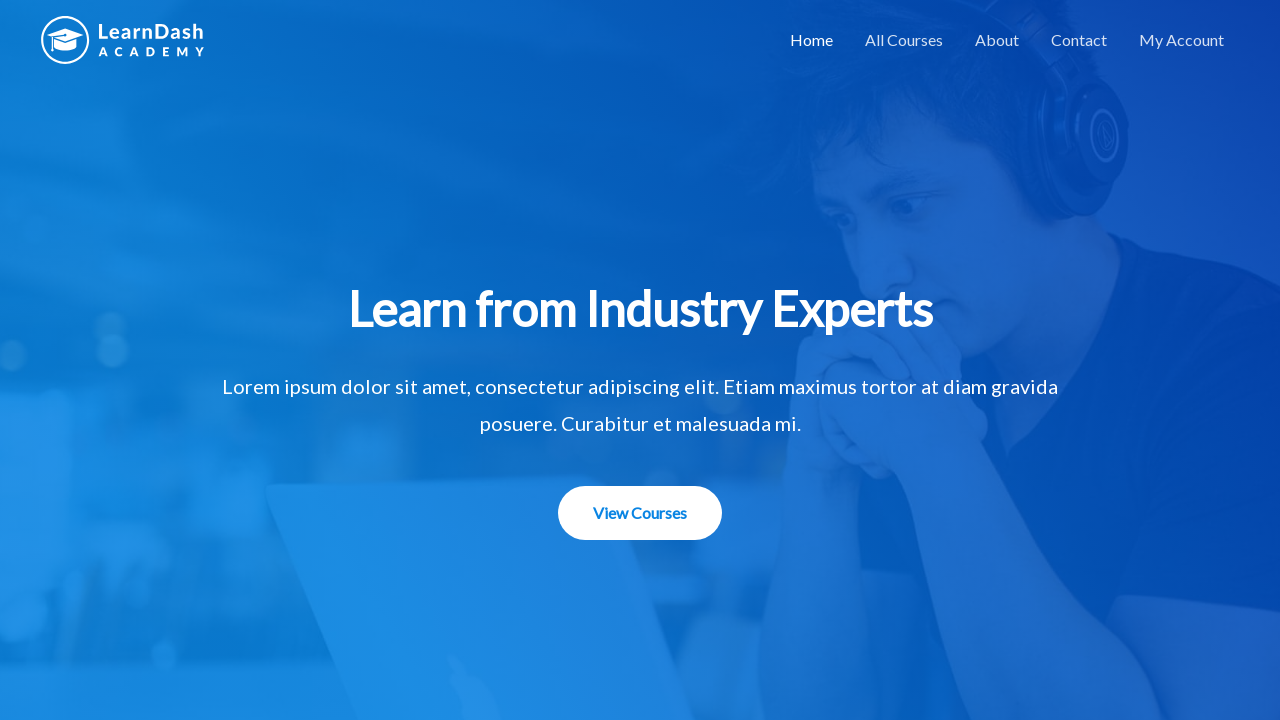

Clicked 'All Courses' link to navigate to courses page at (904, 40) on text=All Courses
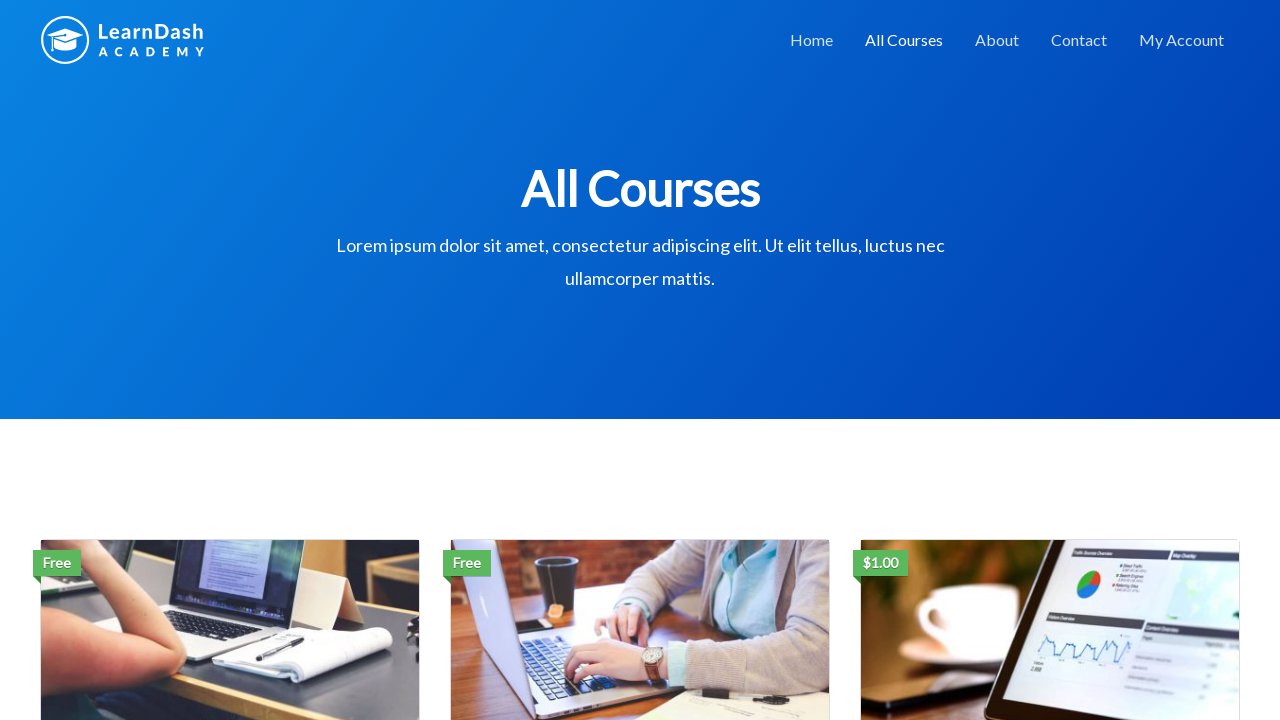

Course listings with captions loaded
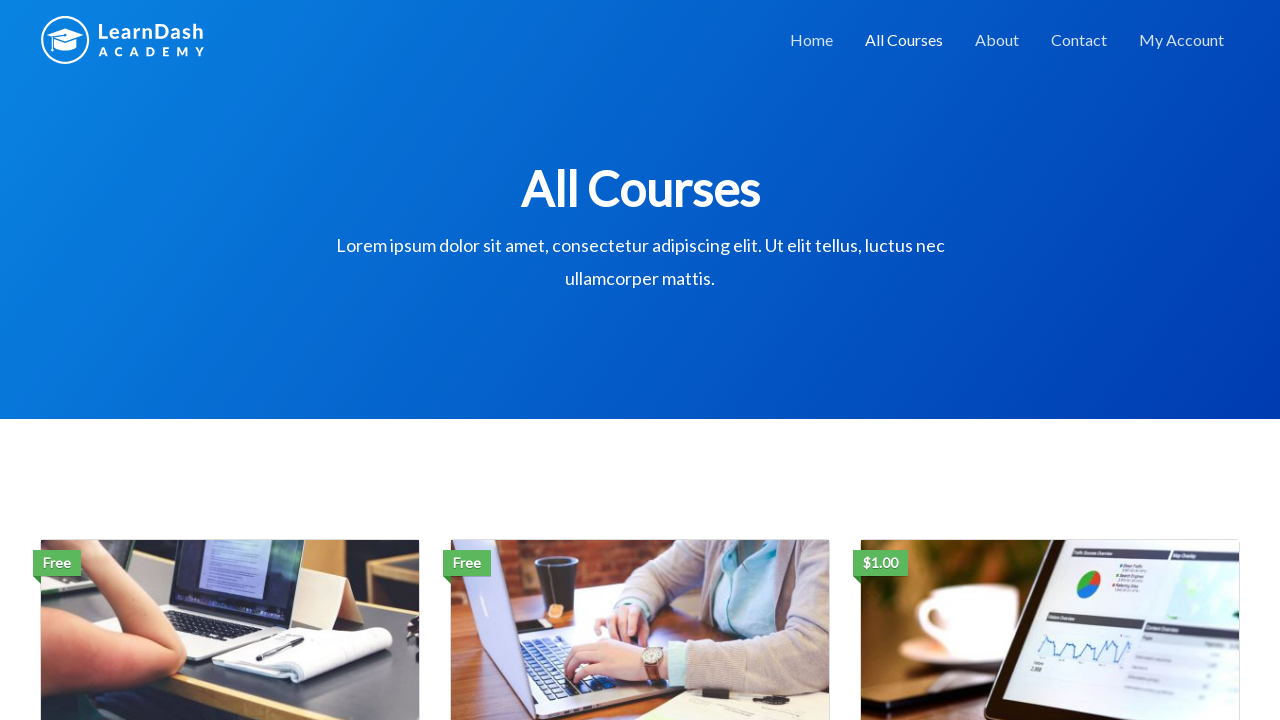

Verified course entry titles are present on the page
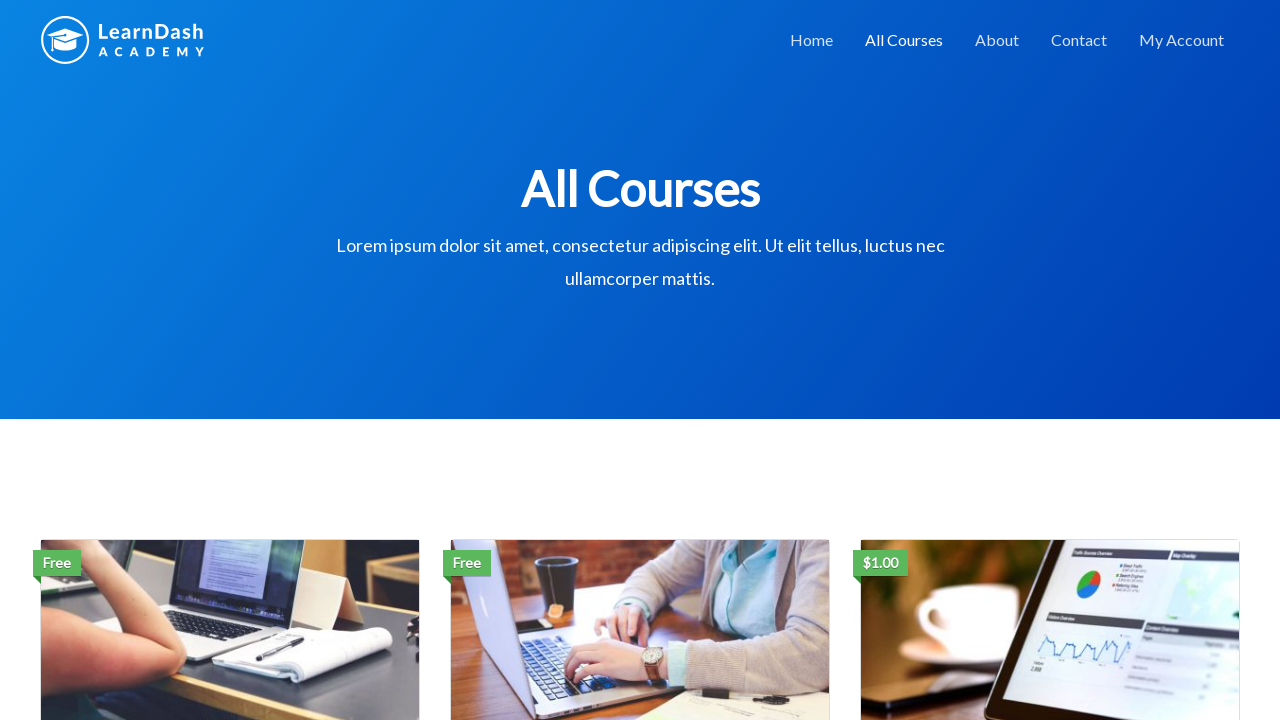

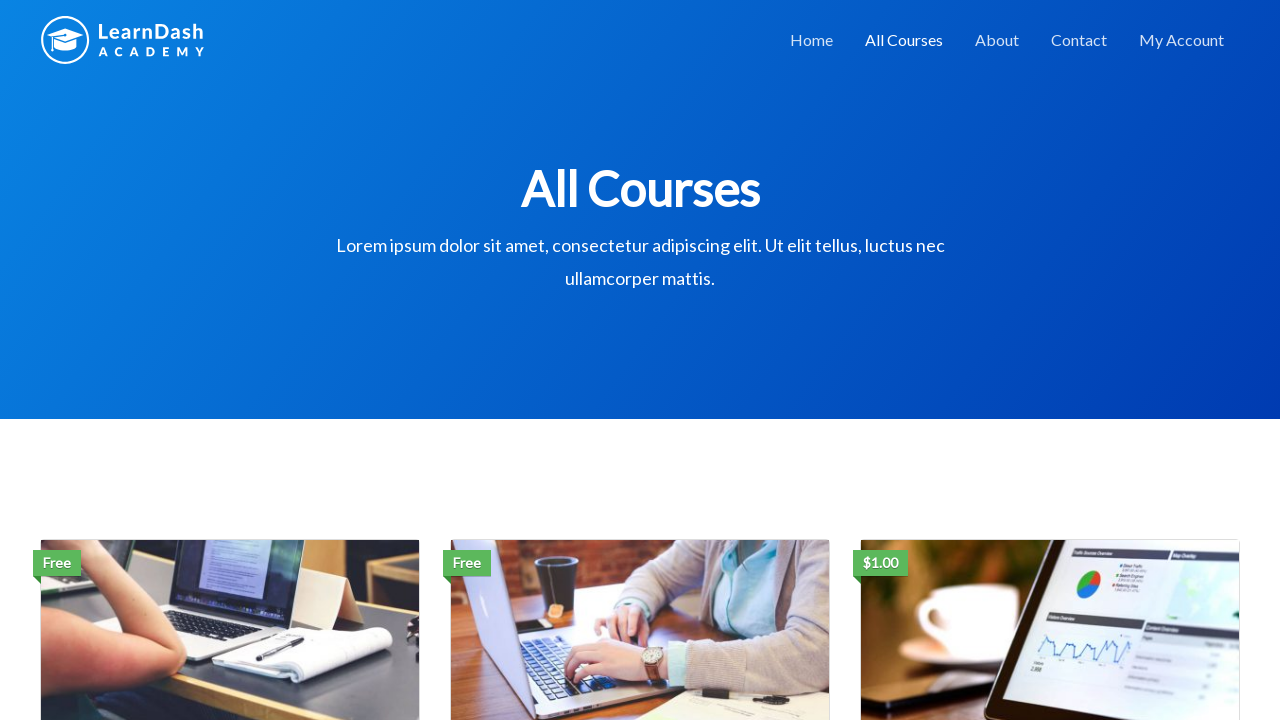